Tests autocomplete dropdown functionality by typing a partial country name and selecting the matching option from the dropdown suggestions

Starting URL: https://rahulshettyacademy.com/dropdownsPractise/

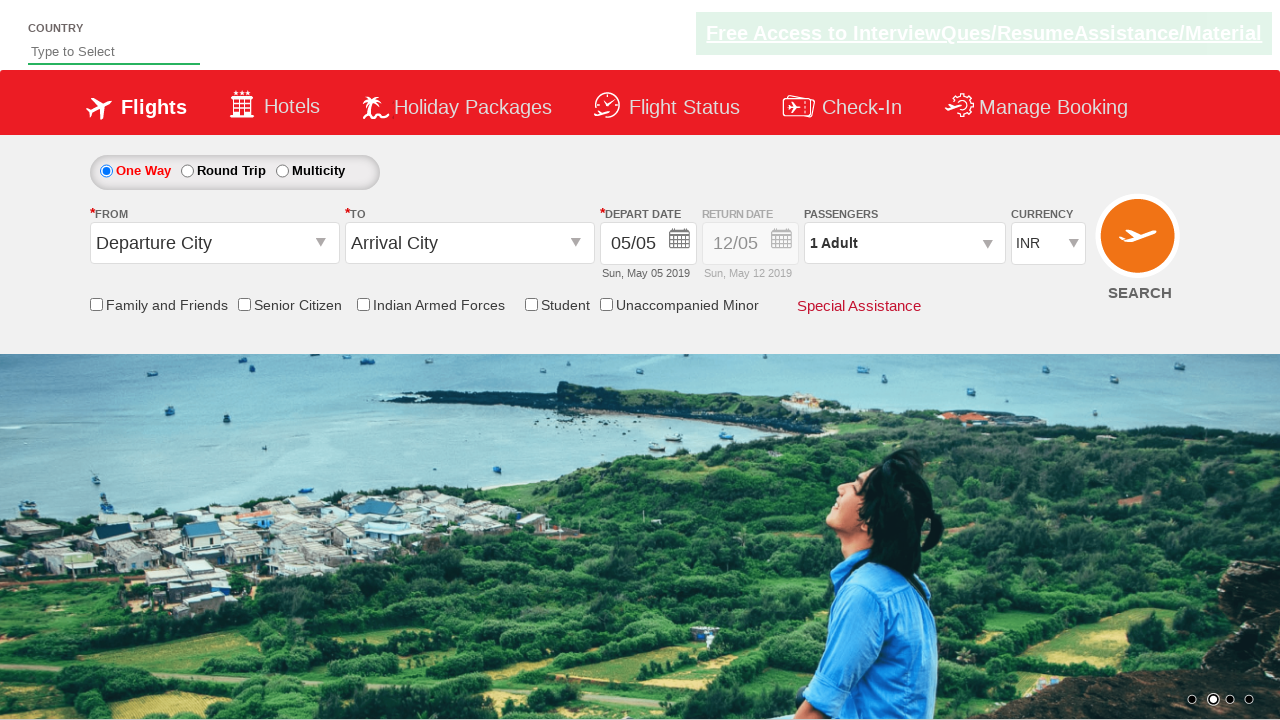

Typed 'Ind' in autosuggest field to trigger dropdown on #autosuggest
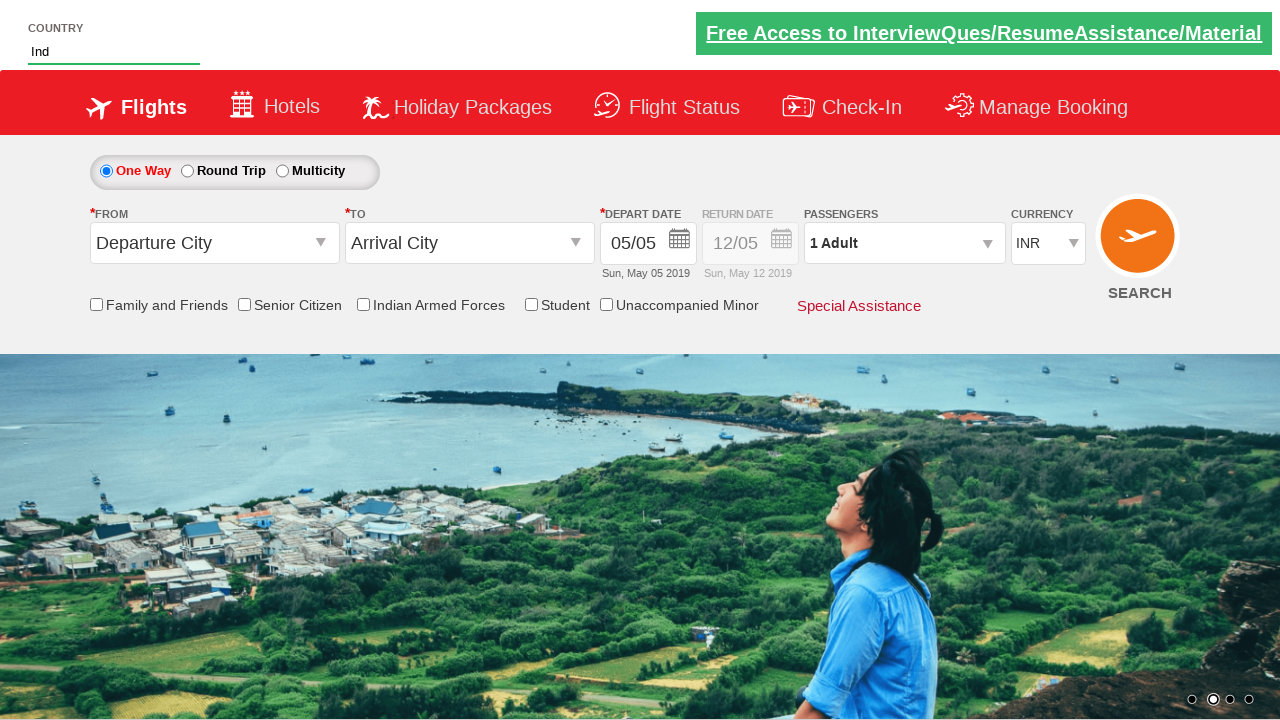

Dropdown suggestions appeared
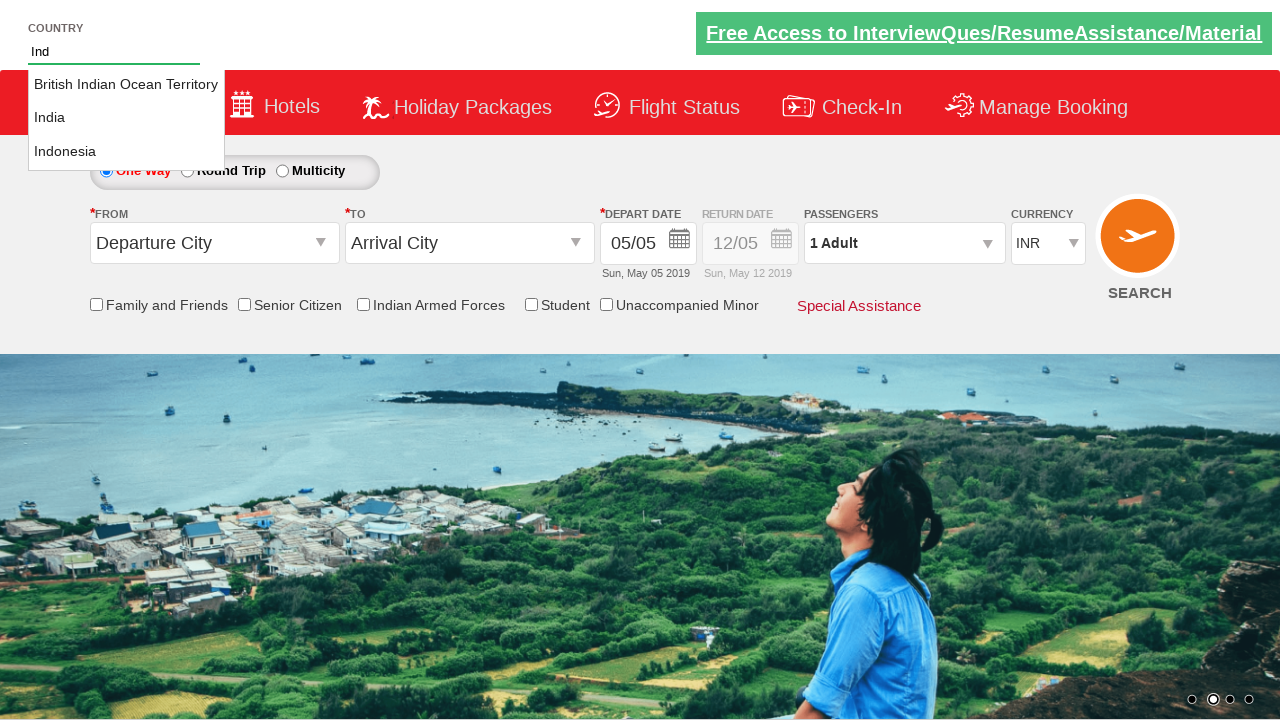

Located dropdown option elements
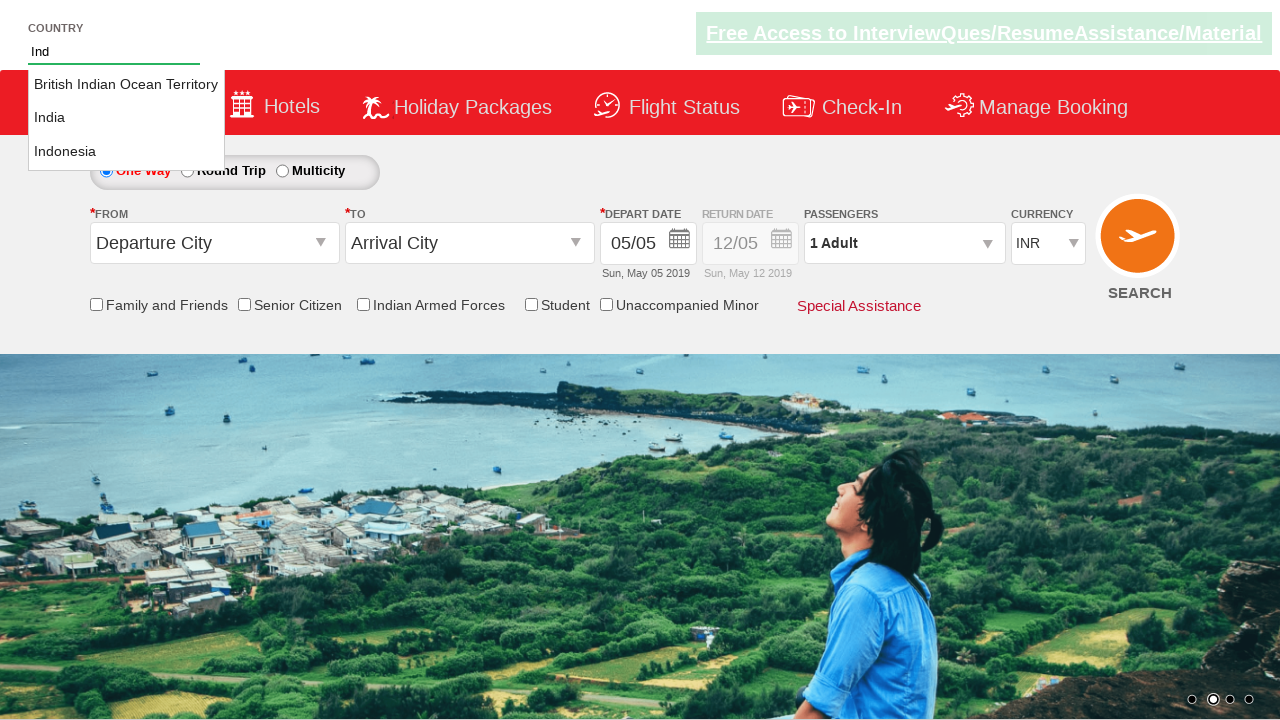

Found 3 dropdown options
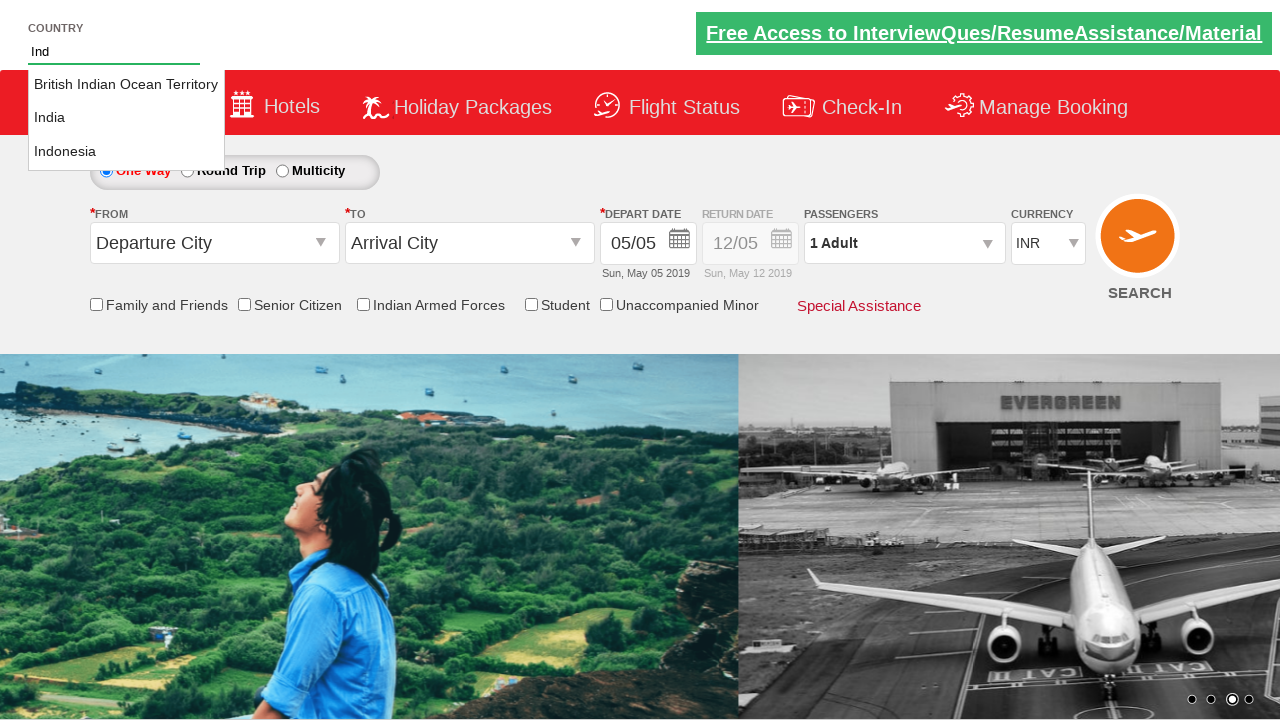

Selected 'India' from dropdown suggestions at (126, 118) on li.ui-menu-item a >> nth=1
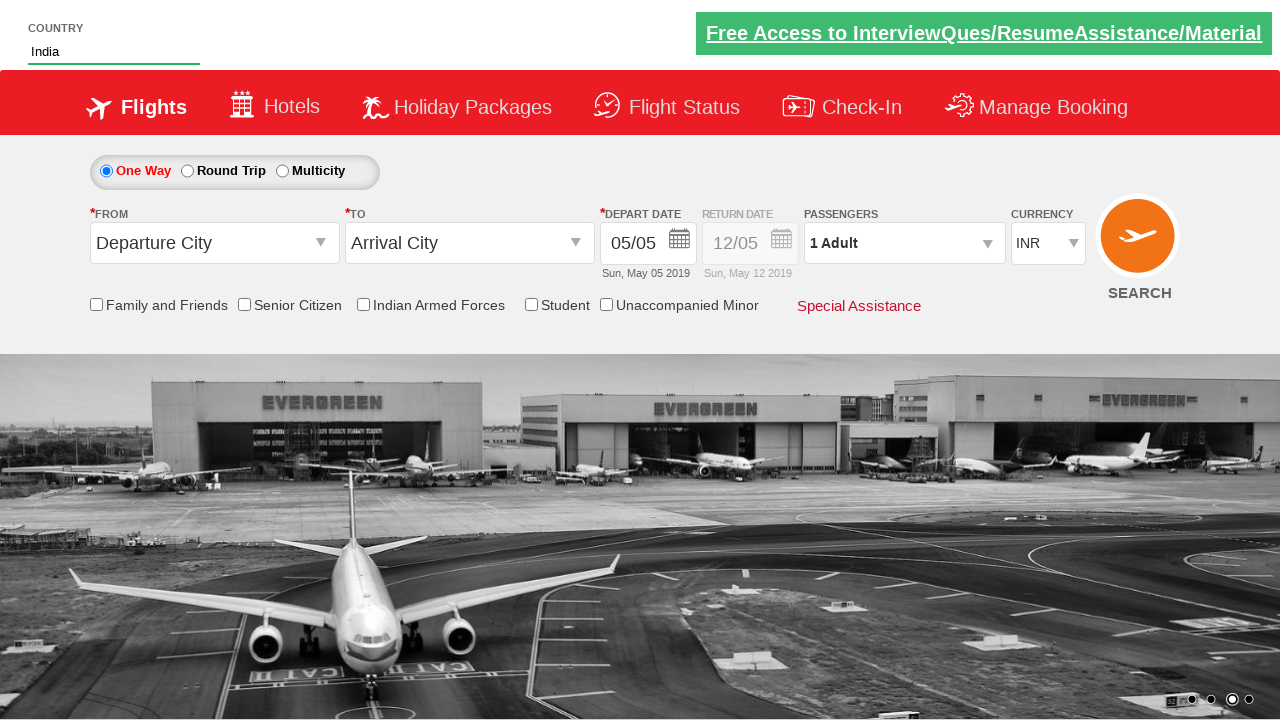

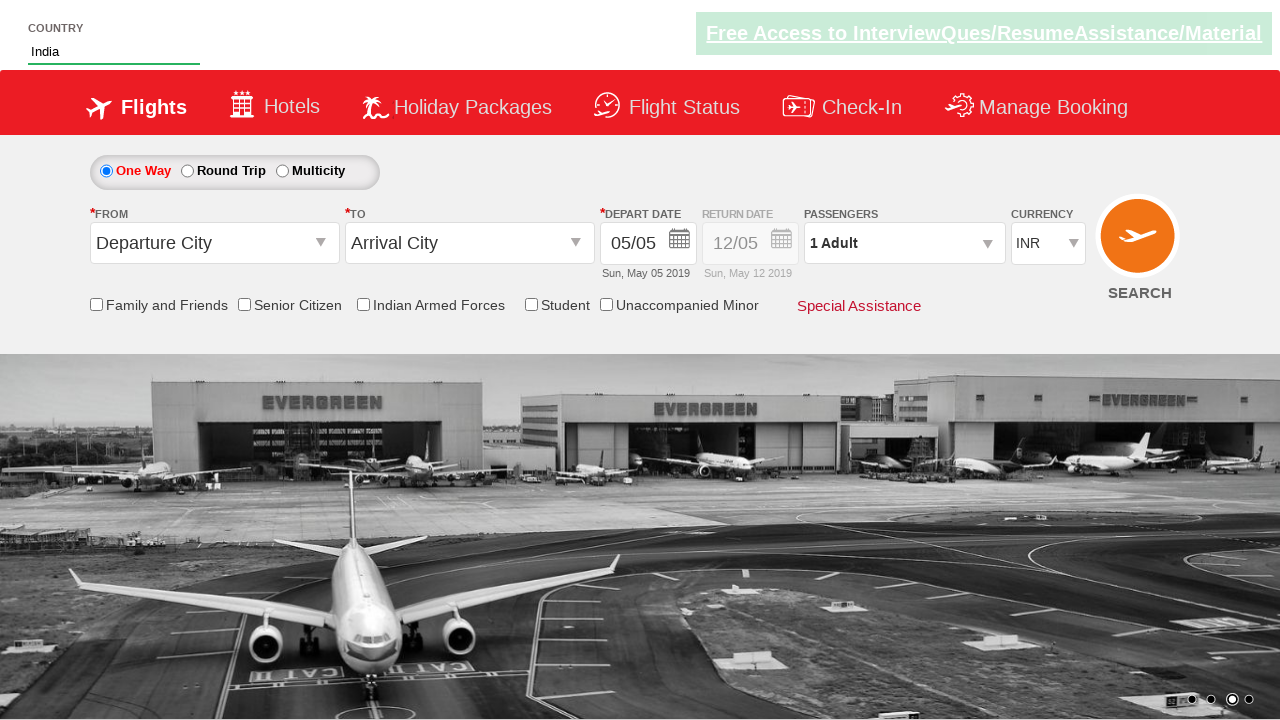